Tests JavaScript alert functionality by entering a name, triggering both alert and confirm dialogs, and verifying their messages

Starting URL: https://rahulshettyacademy.com/AutomationPractice/

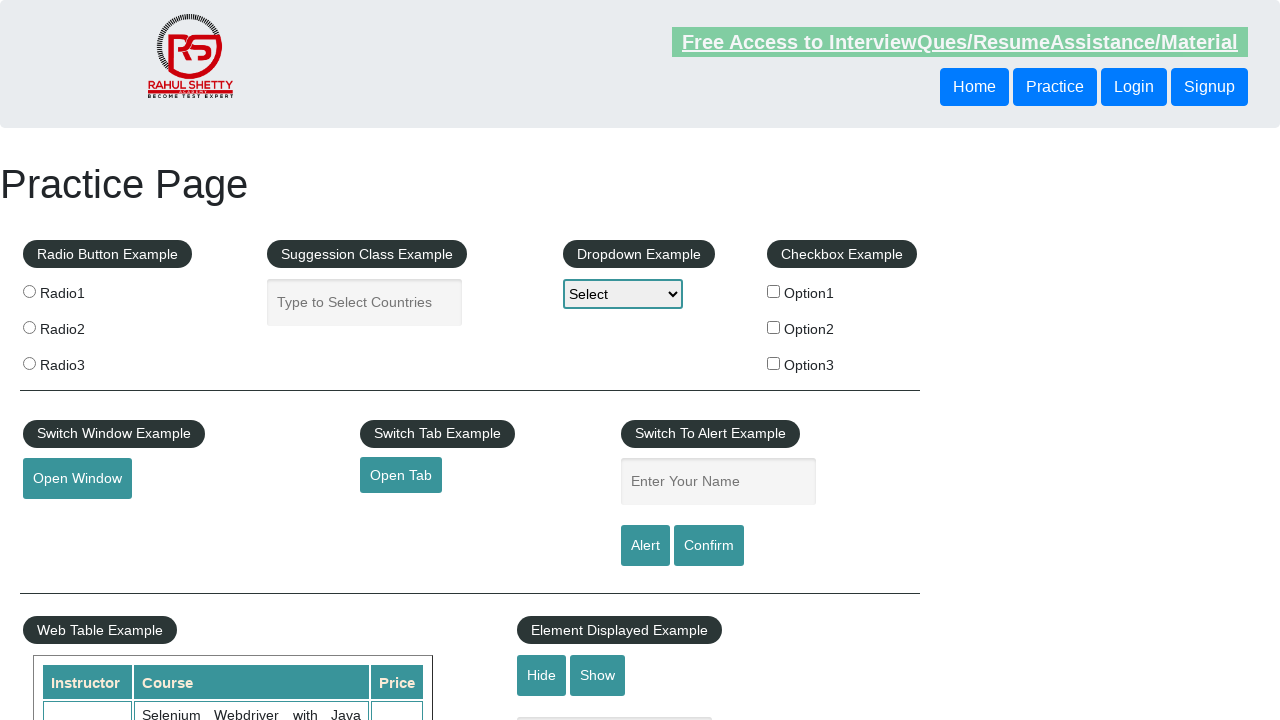

Filled name field with 'Ozcan' on #name
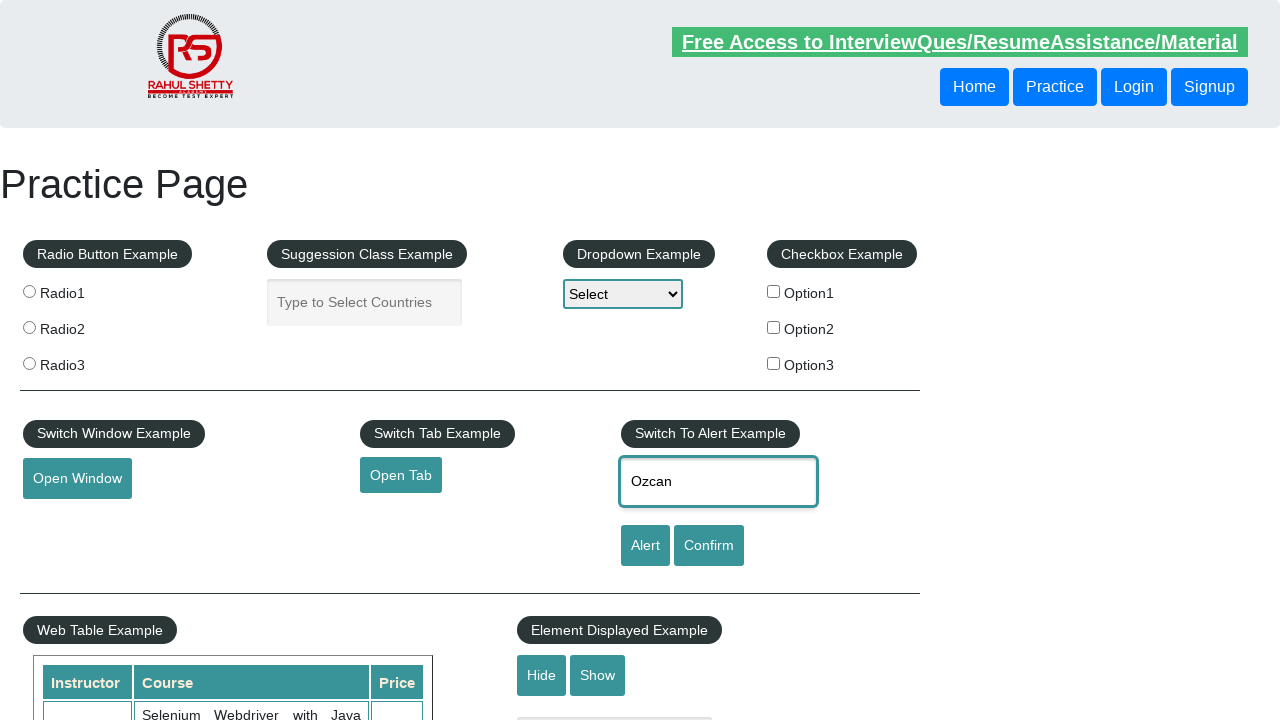

Set up dialog handler to accept alerts
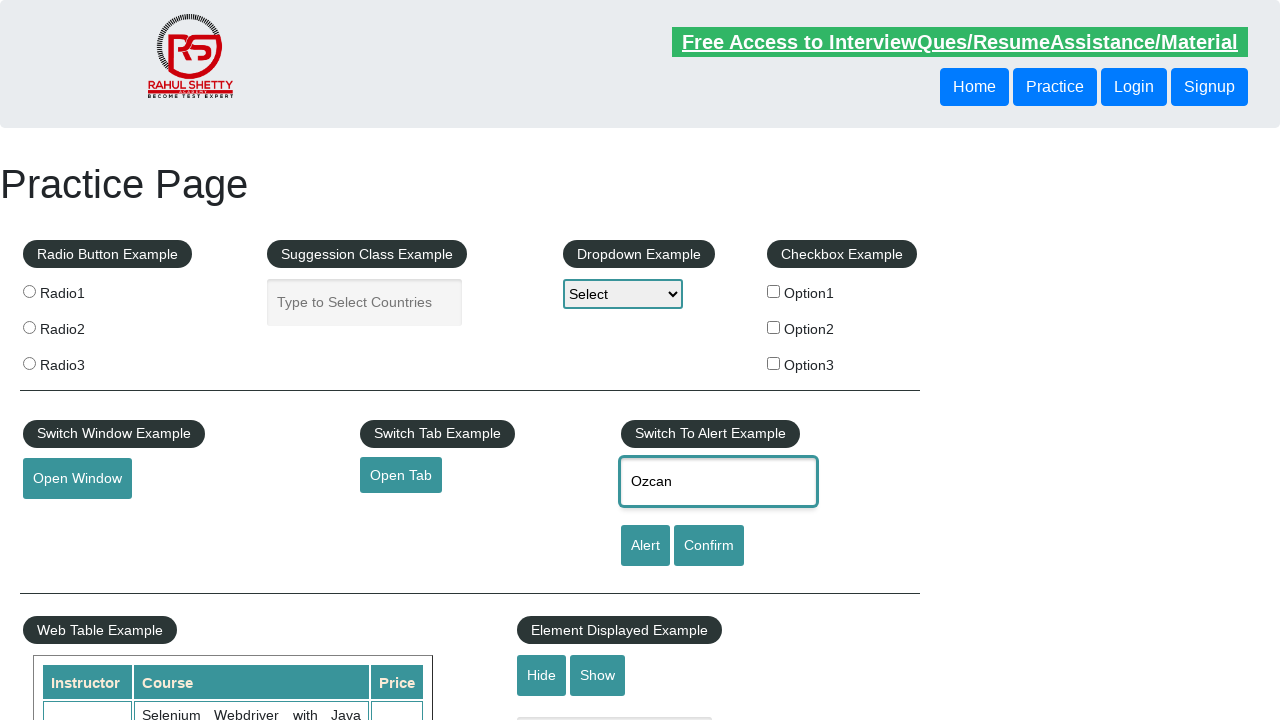

Clicked alert button to trigger alert dialog at (645, 546) on #alertbtn
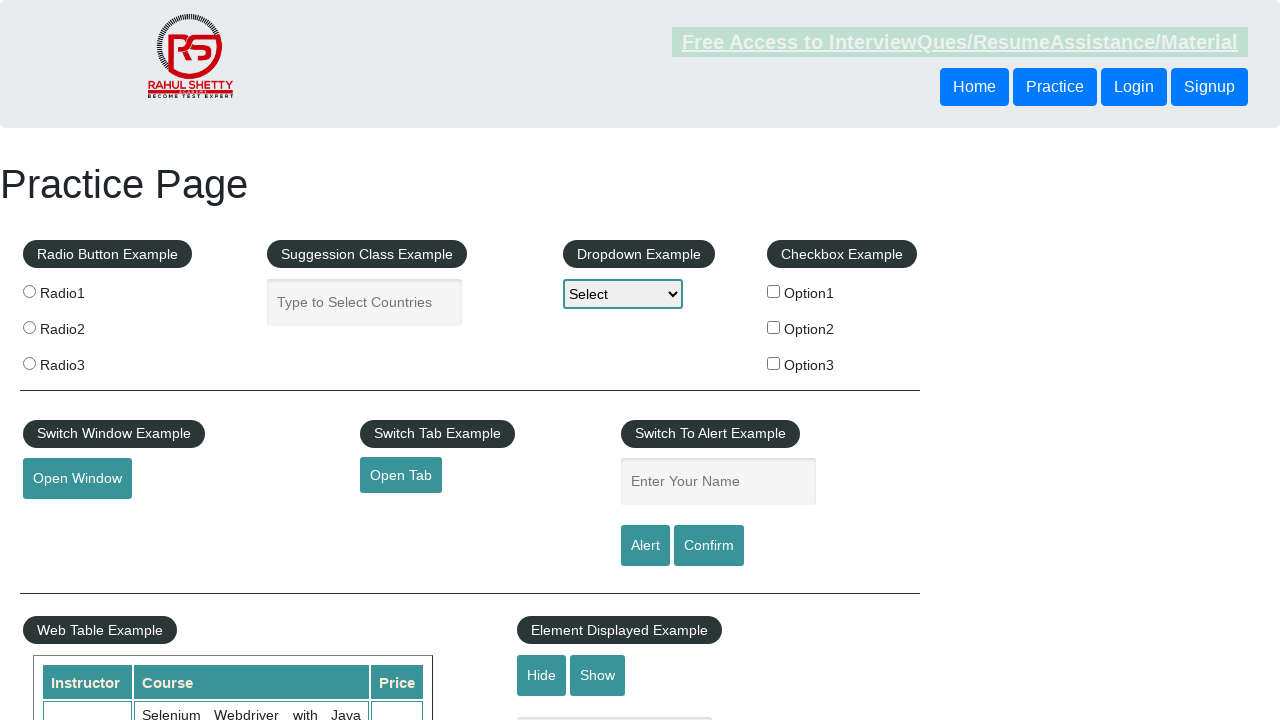

Filled name field with 'Ozcan' again on #name
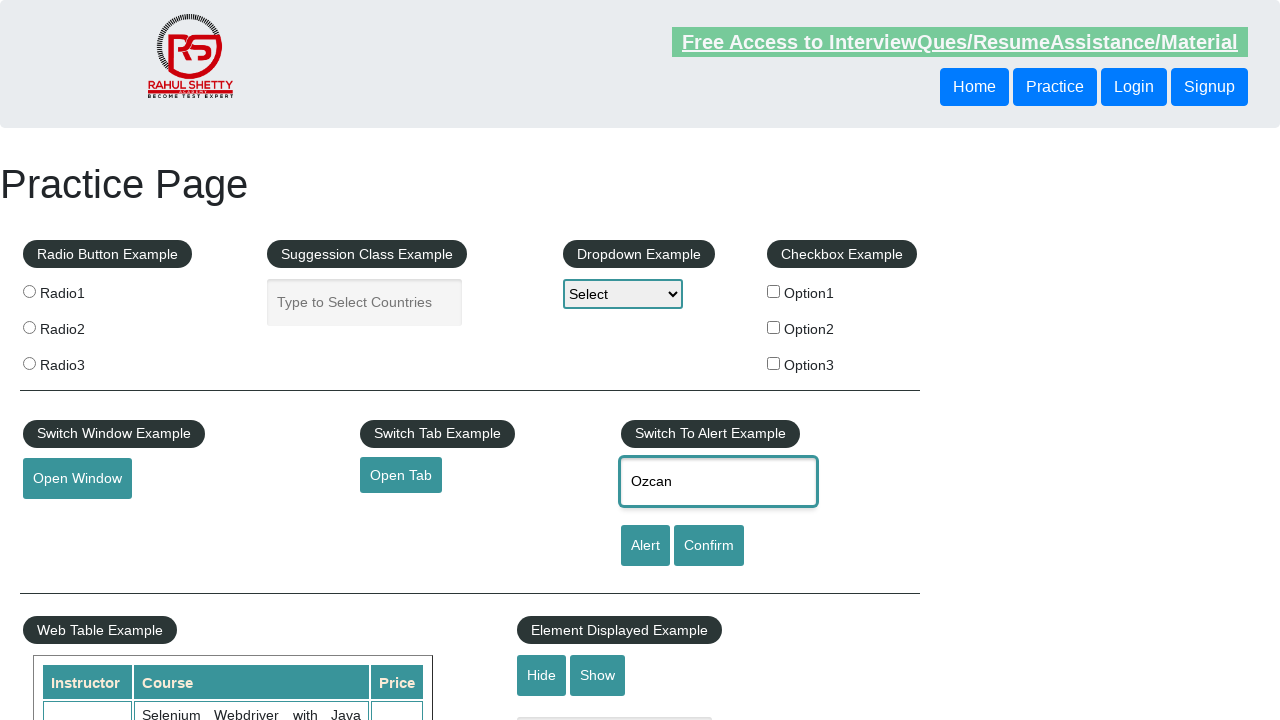

Set up dialog handler to dismiss confirm dialogs
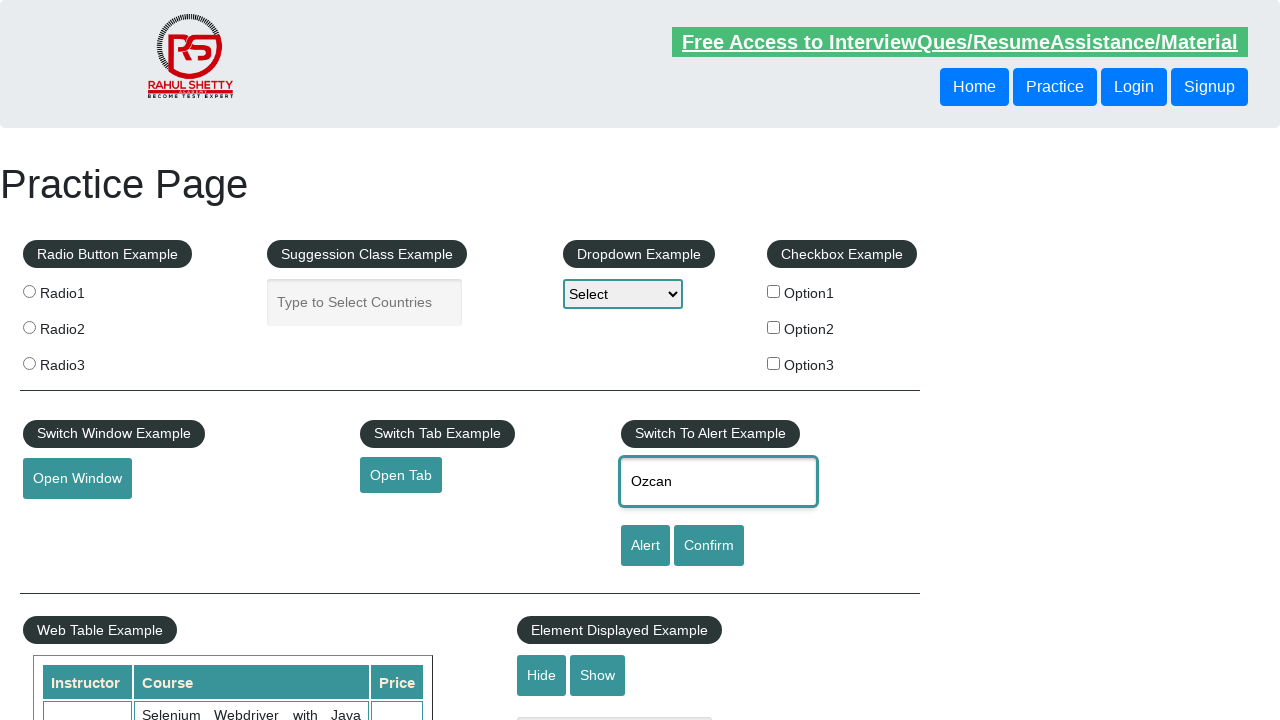

Clicked confirm button to trigger confirm dialog at (709, 546) on #confirmbtn
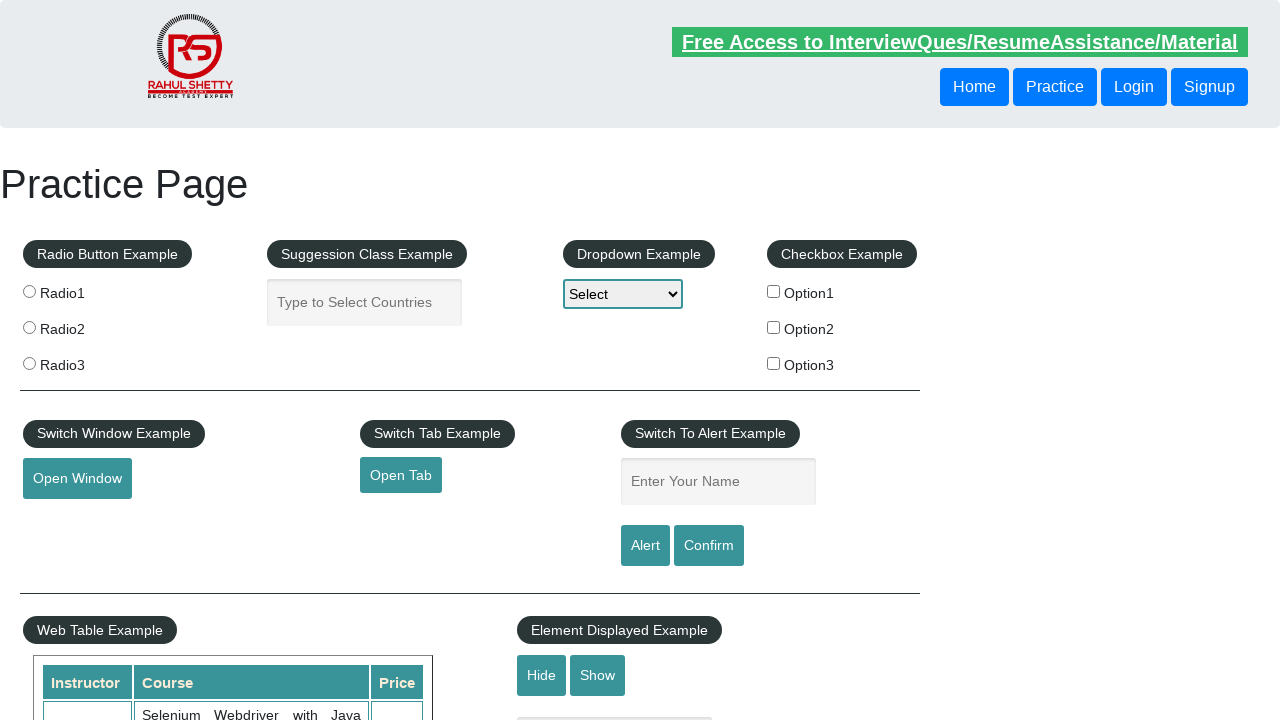

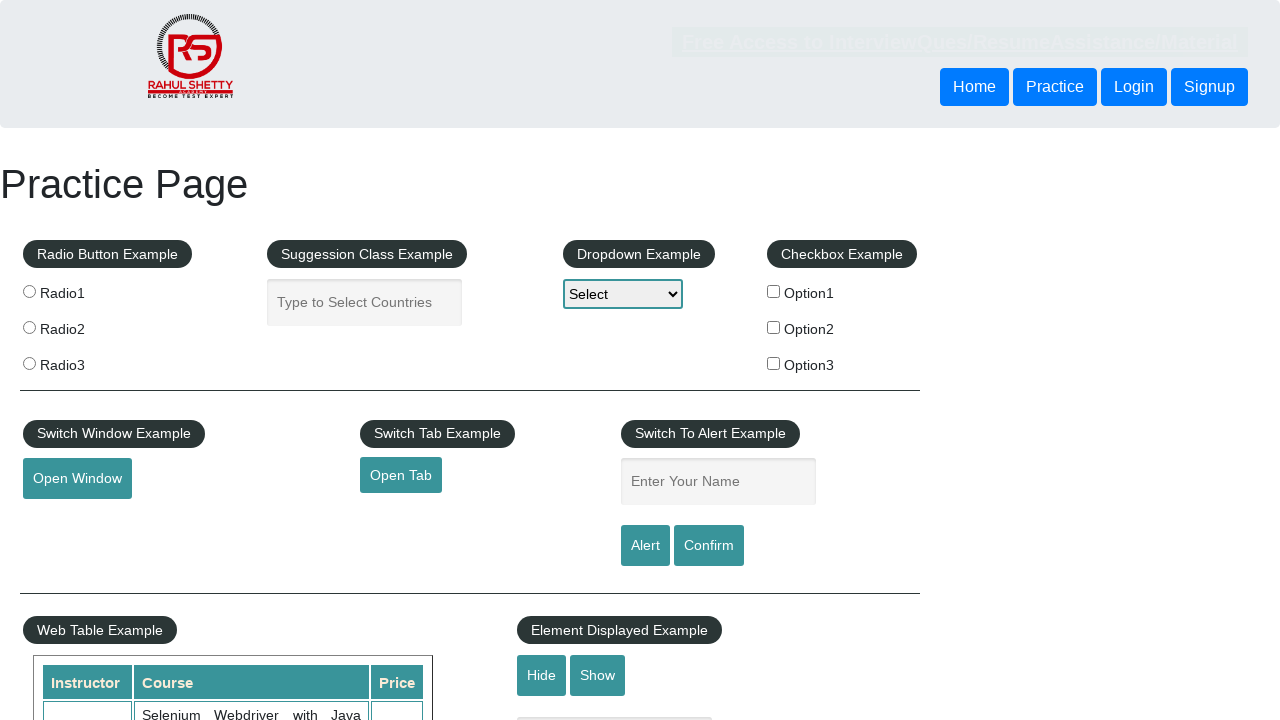